Tests JavaScript prompt alert handling by clicking to open a prompt box, entering text into the alert, accepting it, and verifying the confirmation message displays the entered text.

Starting URL: http://demo.automationtesting.in/Alerts.html

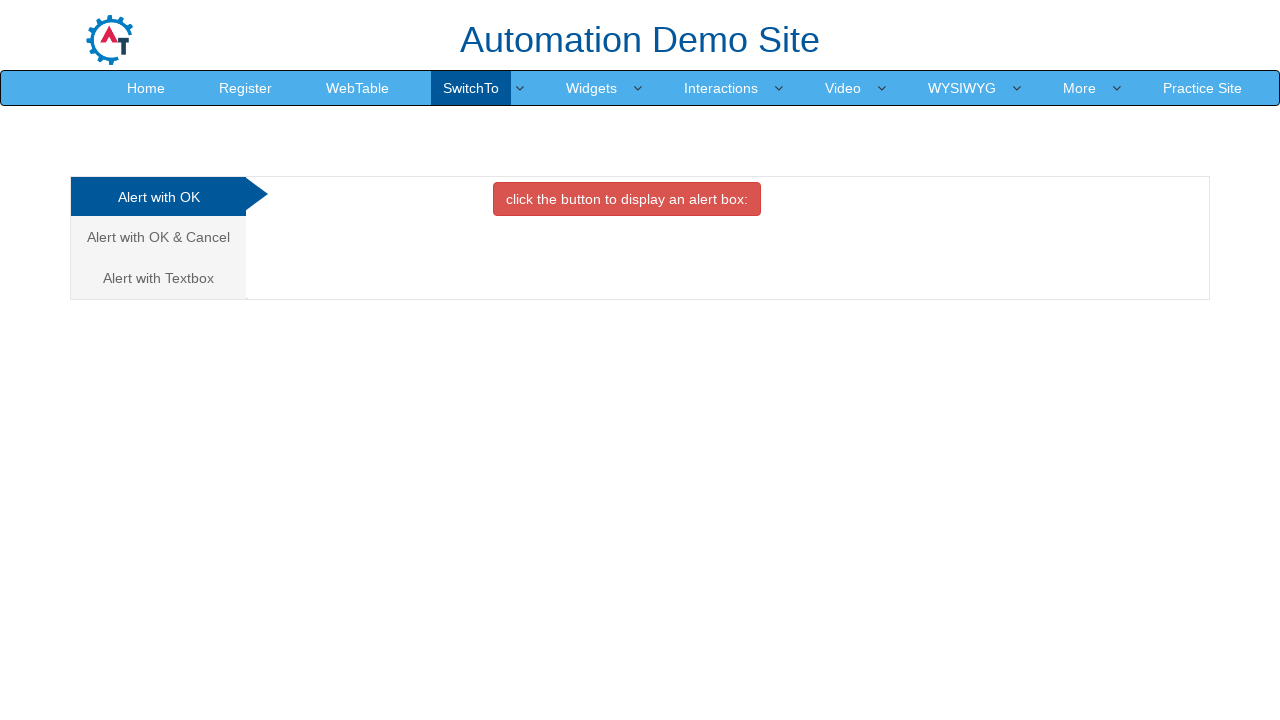

Clicked 'Alert with Textbox' tab to select that alert type at (158, 278) on xpath=//a[contains(text(),'Alert with Textbox')]
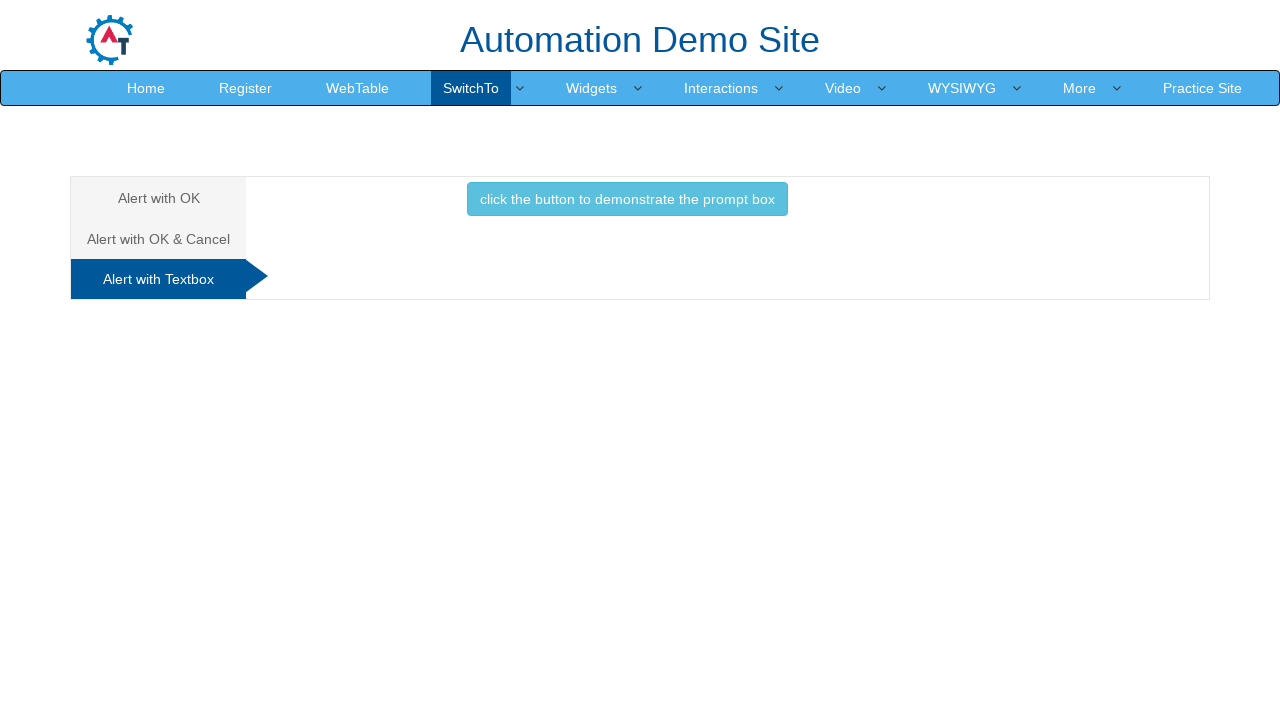

Clicked button to trigger the prompt box at (627, 199) on xpath=//button[contains(text(),'click the button to demonstrate the prompt box')
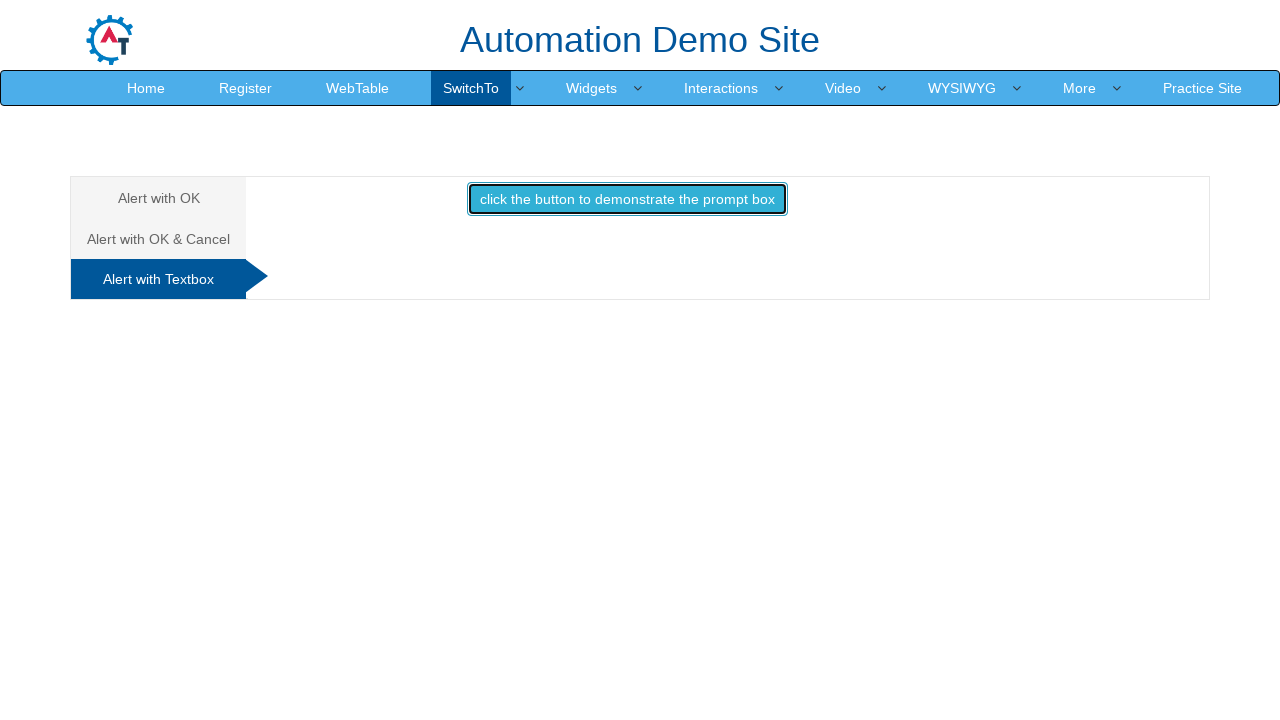

Set up dialog handler to accept prompt with text 'Top Peter'
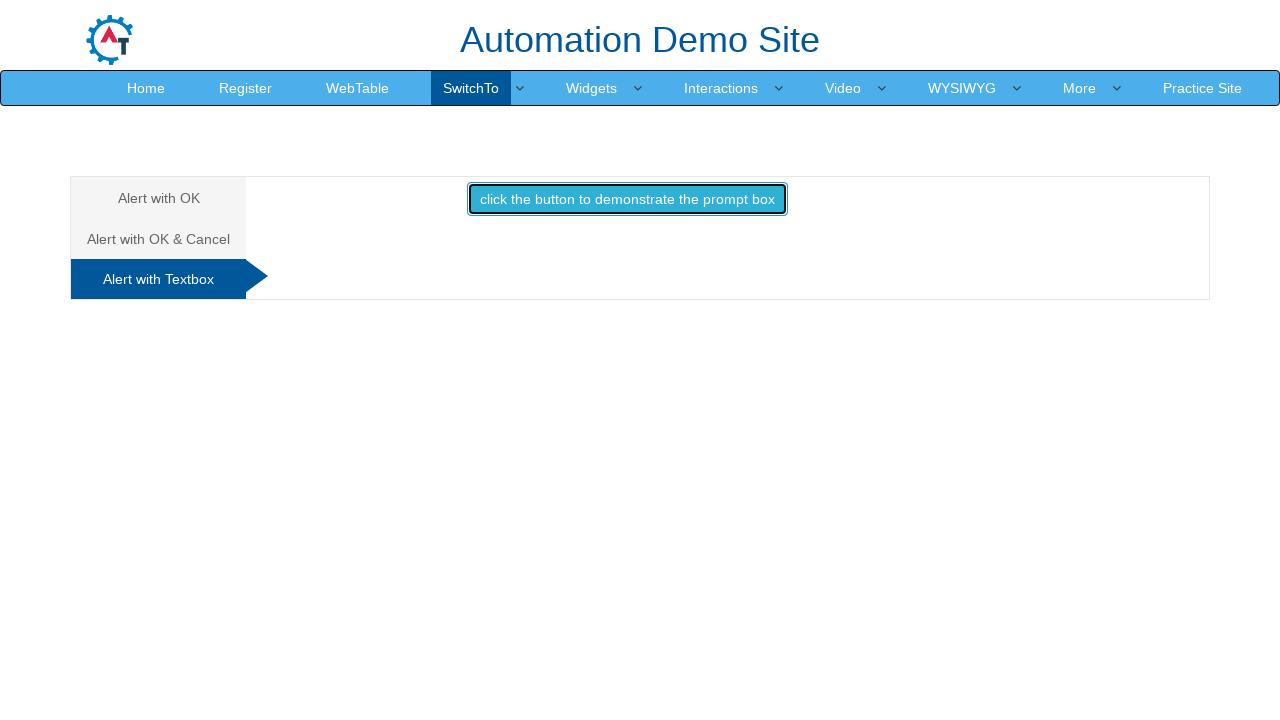

Re-clicked button to trigger prompt box with handler active at (627, 199) on xpath=//button[contains(text(),'click the button to demonstrate the prompt box')
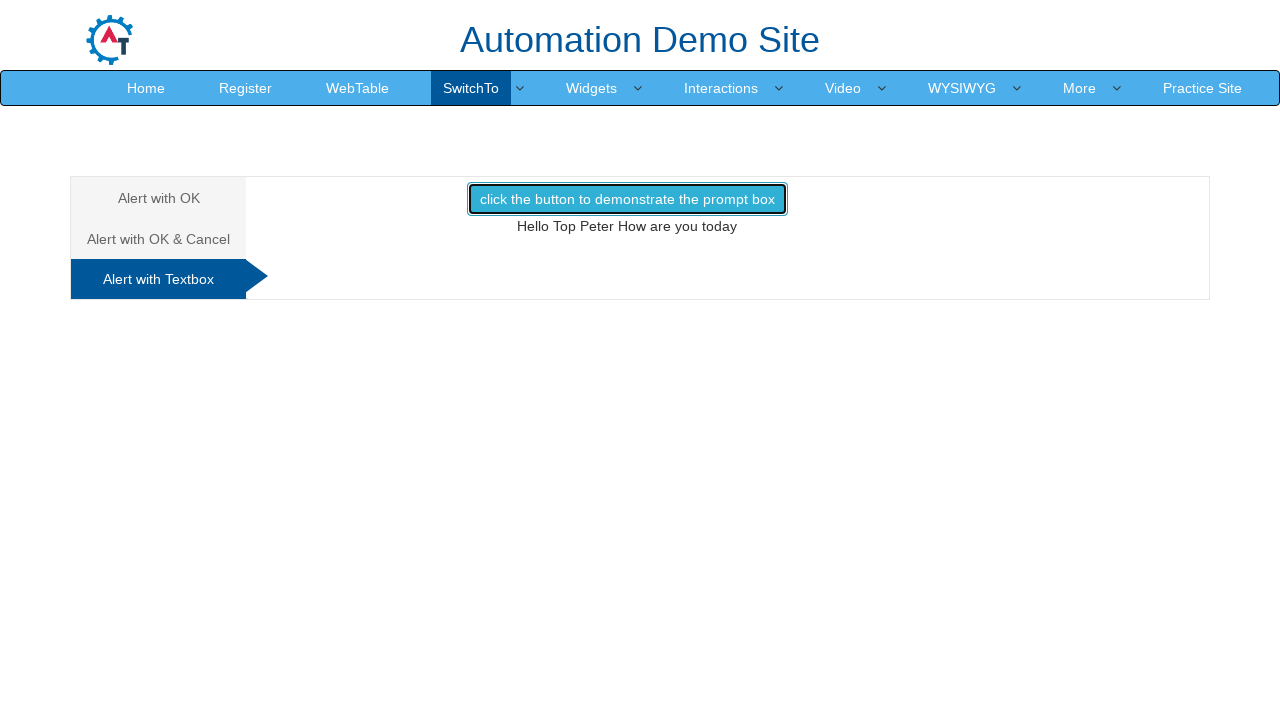

Waited for confirmation message to appear
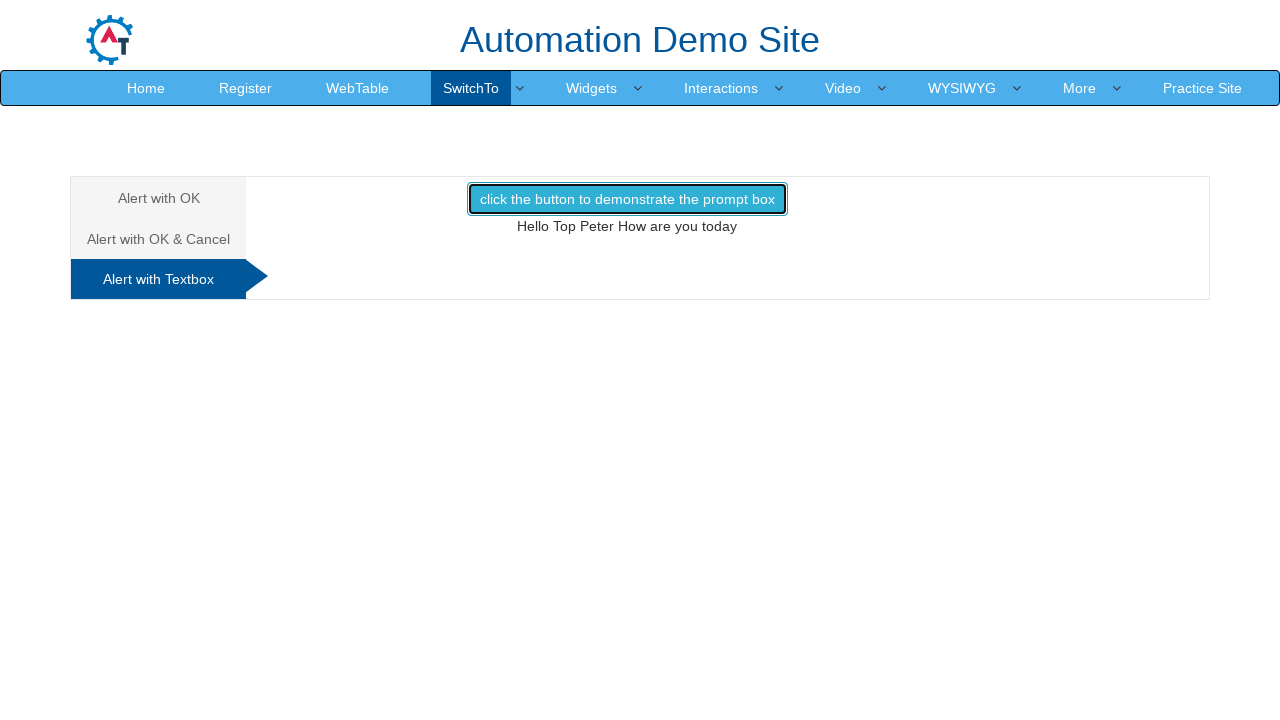

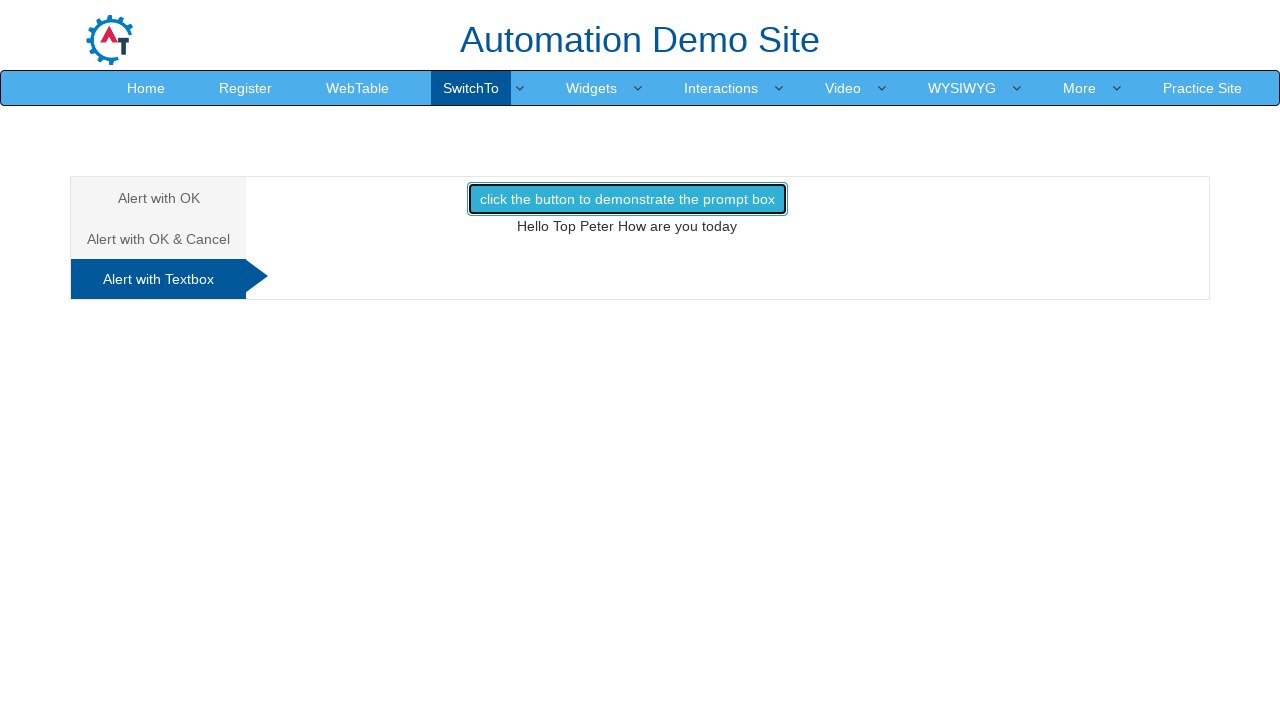